Tests that the complete all checkbox state updates correctly when individual items are completed or cleared.

Starting URL: https://demo.playwright.dev/todomvc

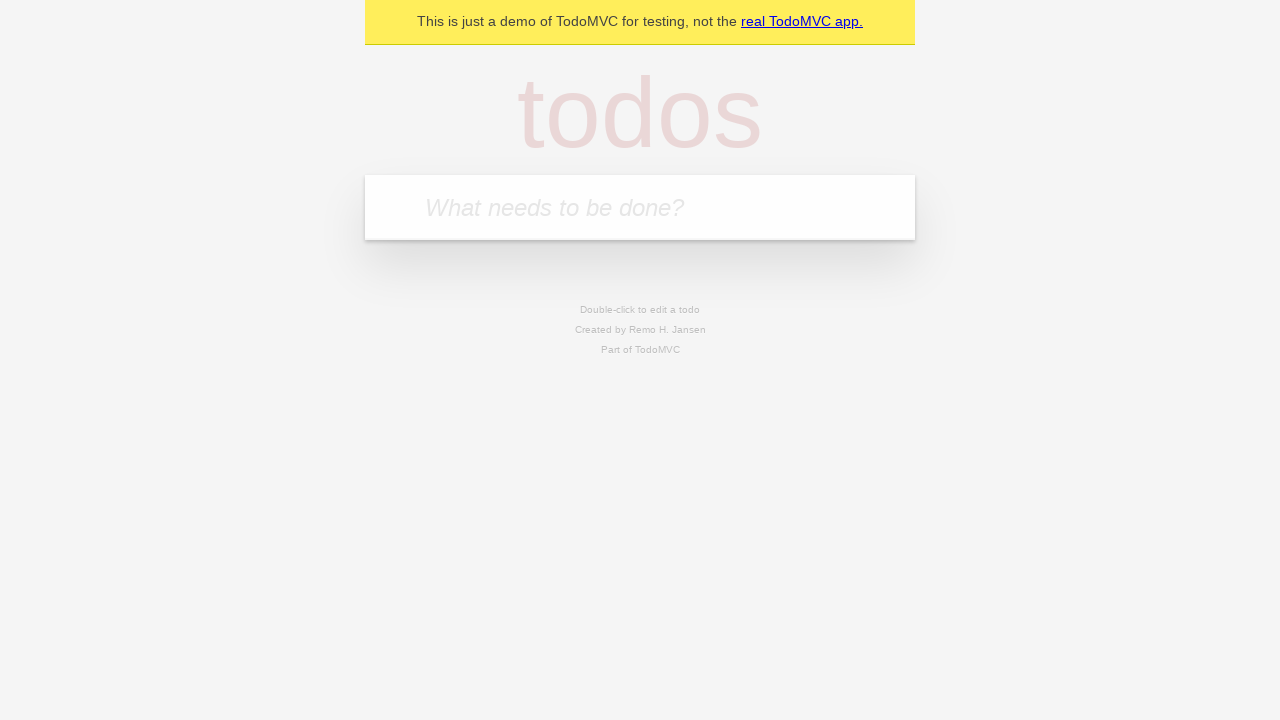

Filled todo input with 'buy some cheese' on internal:attr=[placeholder="What needs to be done?"i]
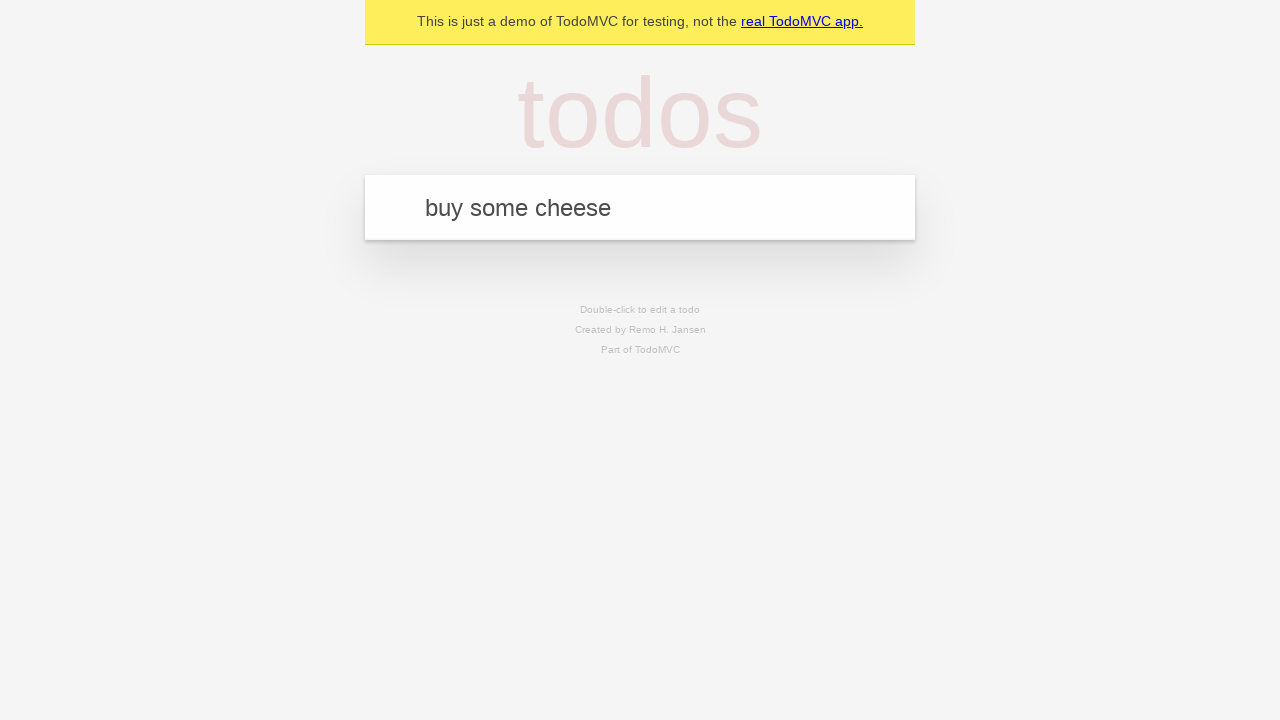

Pressed Enter to create todo item 'buy some cheese' on internal:attr=[placeholder="What needs to be done?"i]
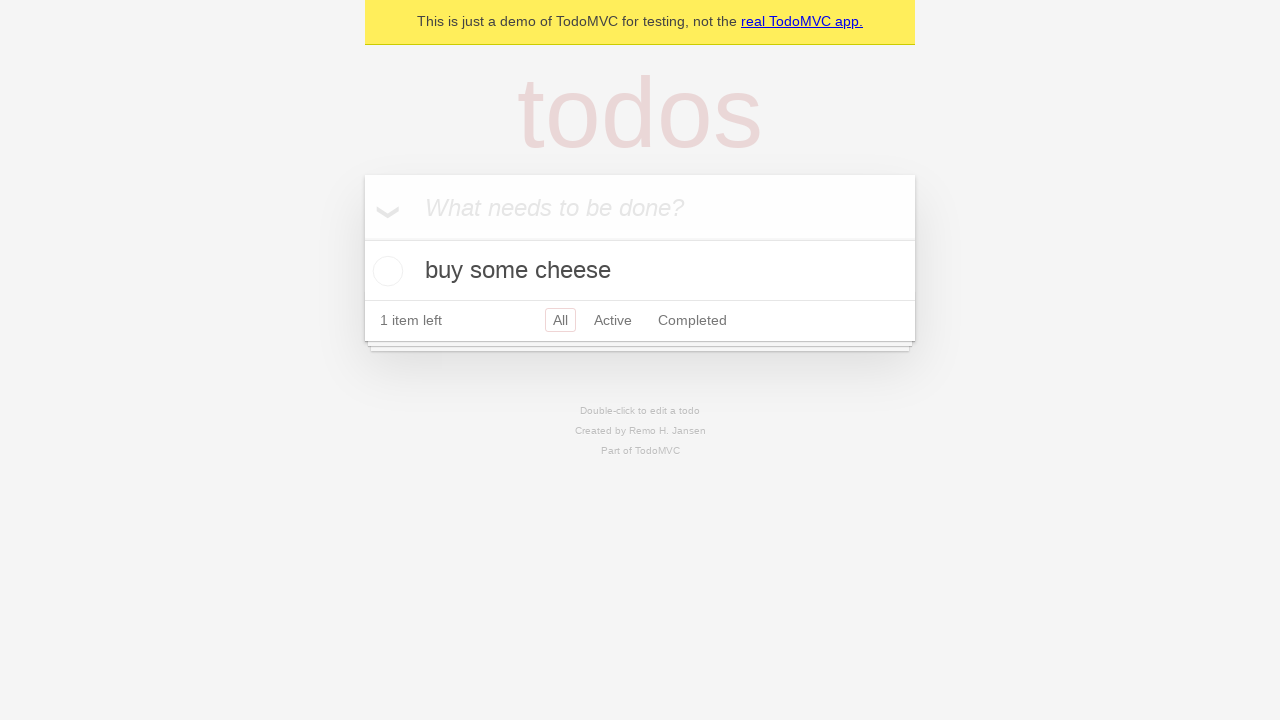

Filled todo input with 'feed the cat' on internal:attr=[placeholder="What needs to be done?"i]
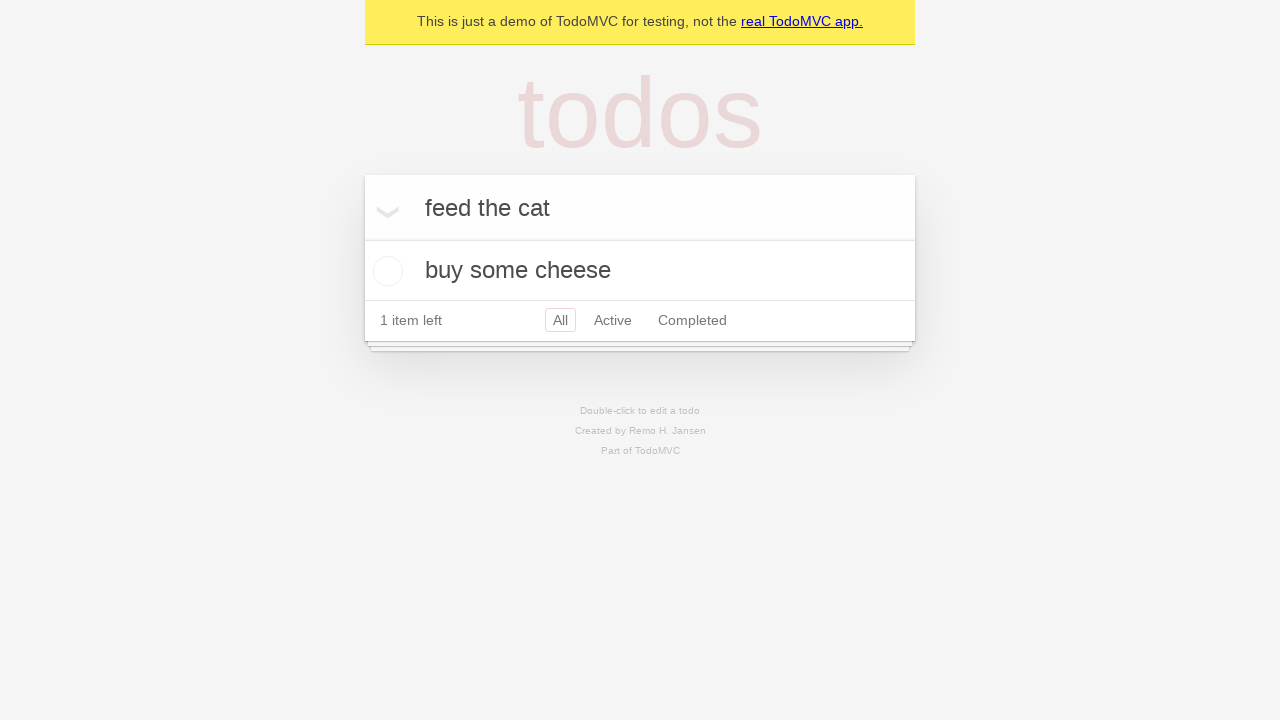

Pressed Enter to create todo item 'feed the cat' on internal:attr=[placeholder="What needs to be done?"i]
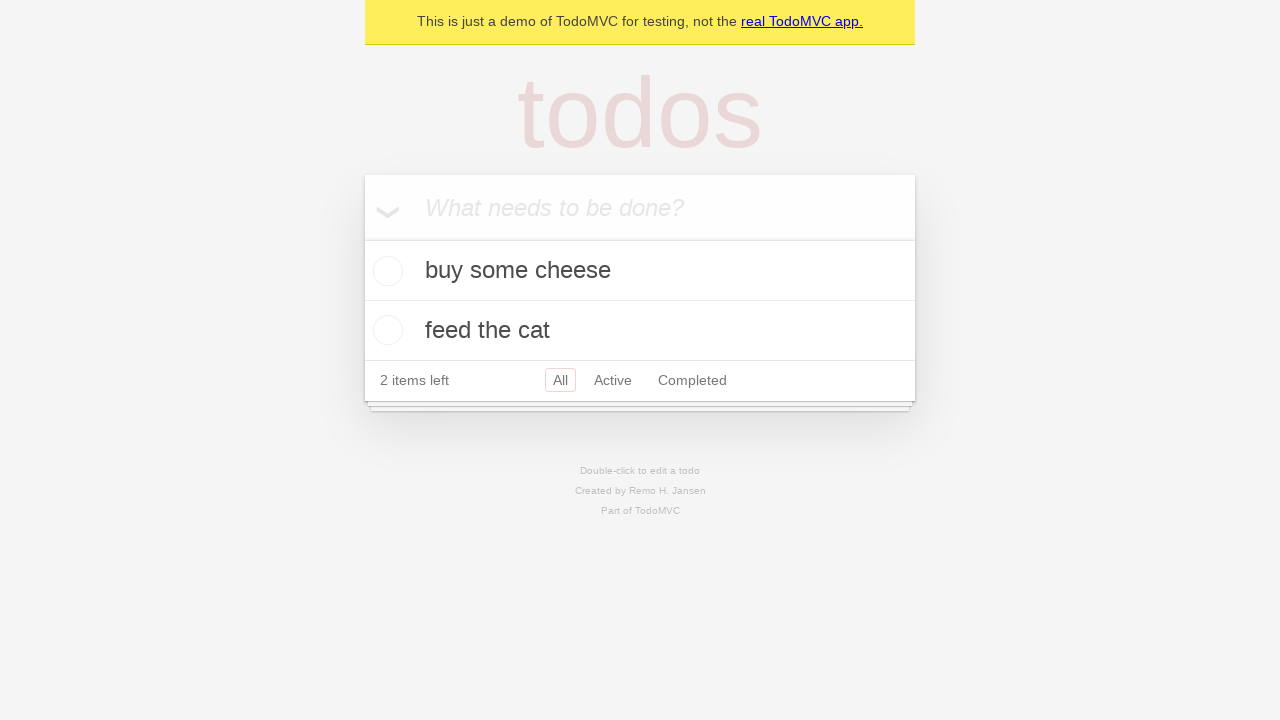

Filled todo input with 'book a doctors appointment' on internal:attr=[placeholder="What needs to be done?"i]
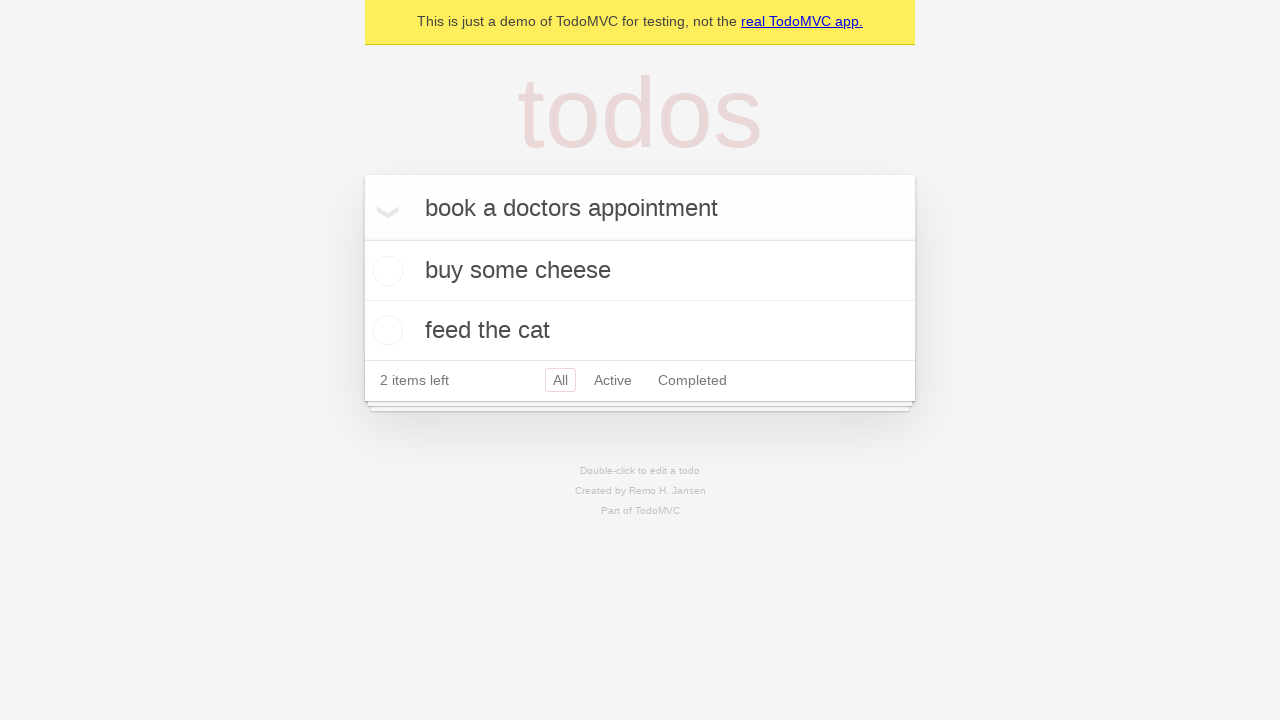

Pressed Enter to create todo item 'book a doctors appointment' on internal:attr=[placeholder="What needs to be done?"i]
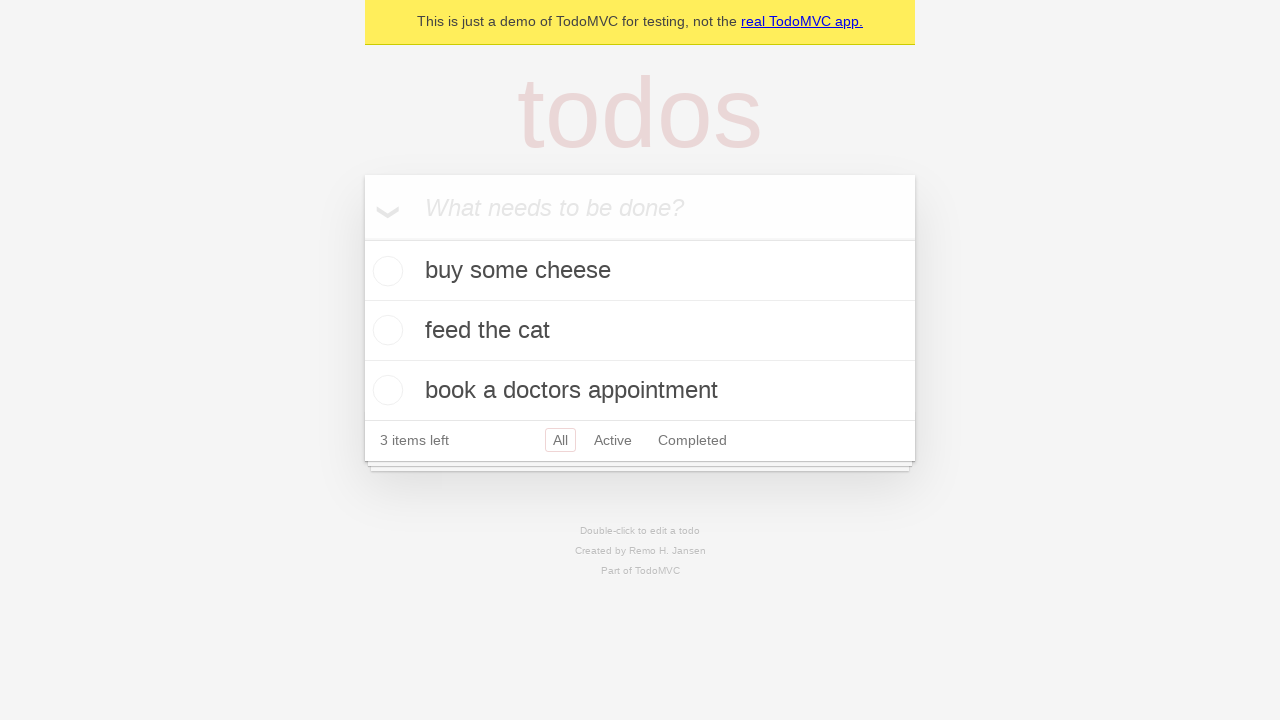

Checked the 'Mark all as complete' toggle checkbox at (362, 238) on internal:label="Mark all as complete"i
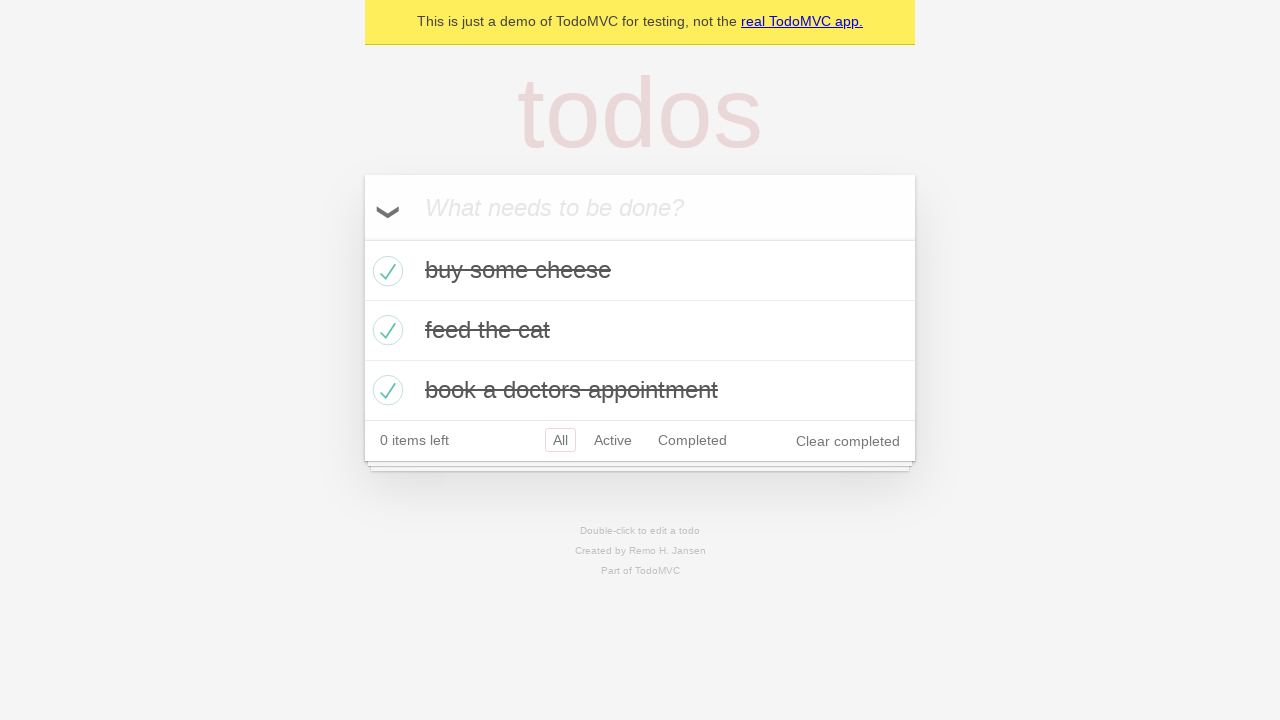

Unchecked the first todo item checkbox at (385, 271) on internal:testid=[data-testid="todo-item"s] >> nth=0 >> internal:role=checkbox
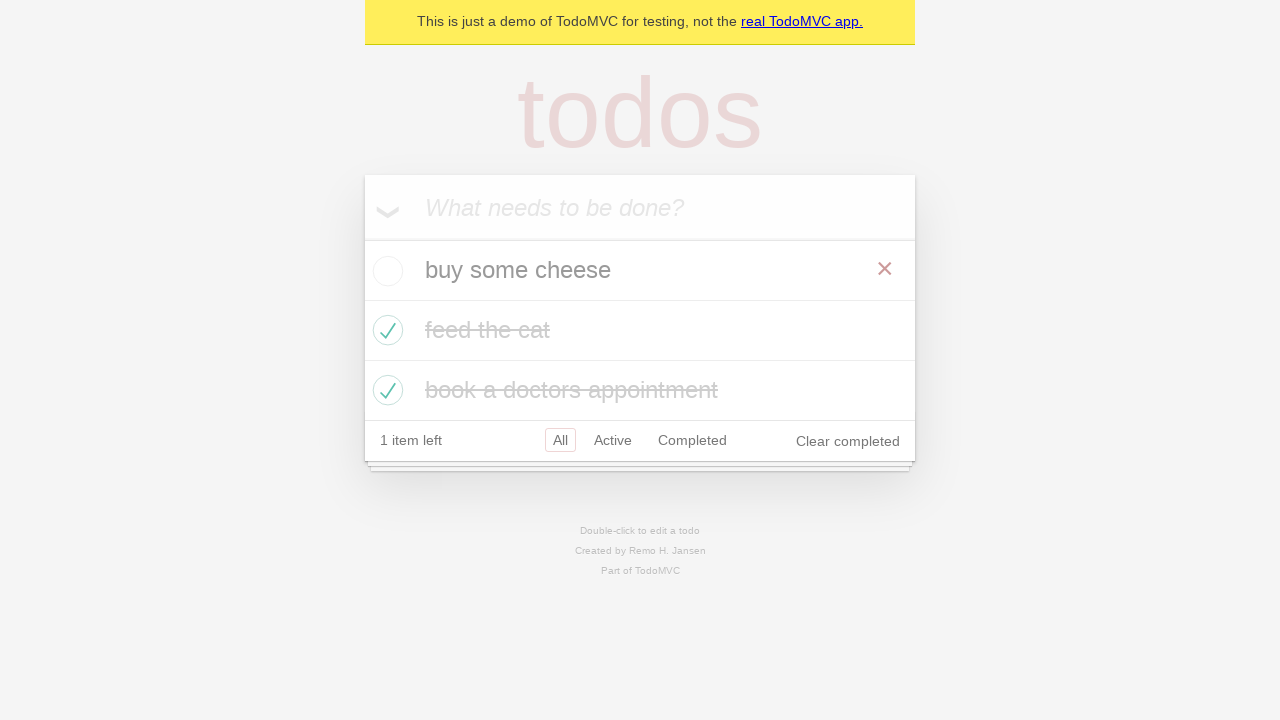

Checked the first todo item checkbox again at (385, 271) on internal:testid=[data-testid="todo-item"s] >> nth=0 >> internal:role=checkbox
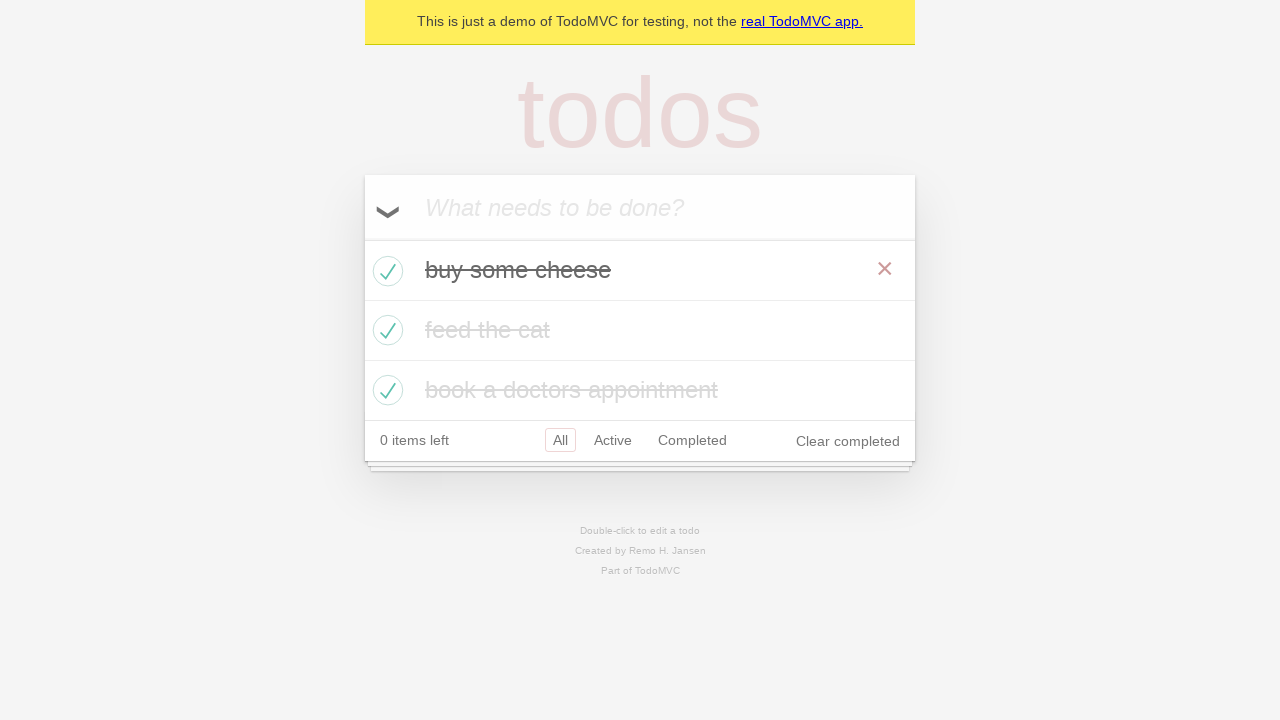

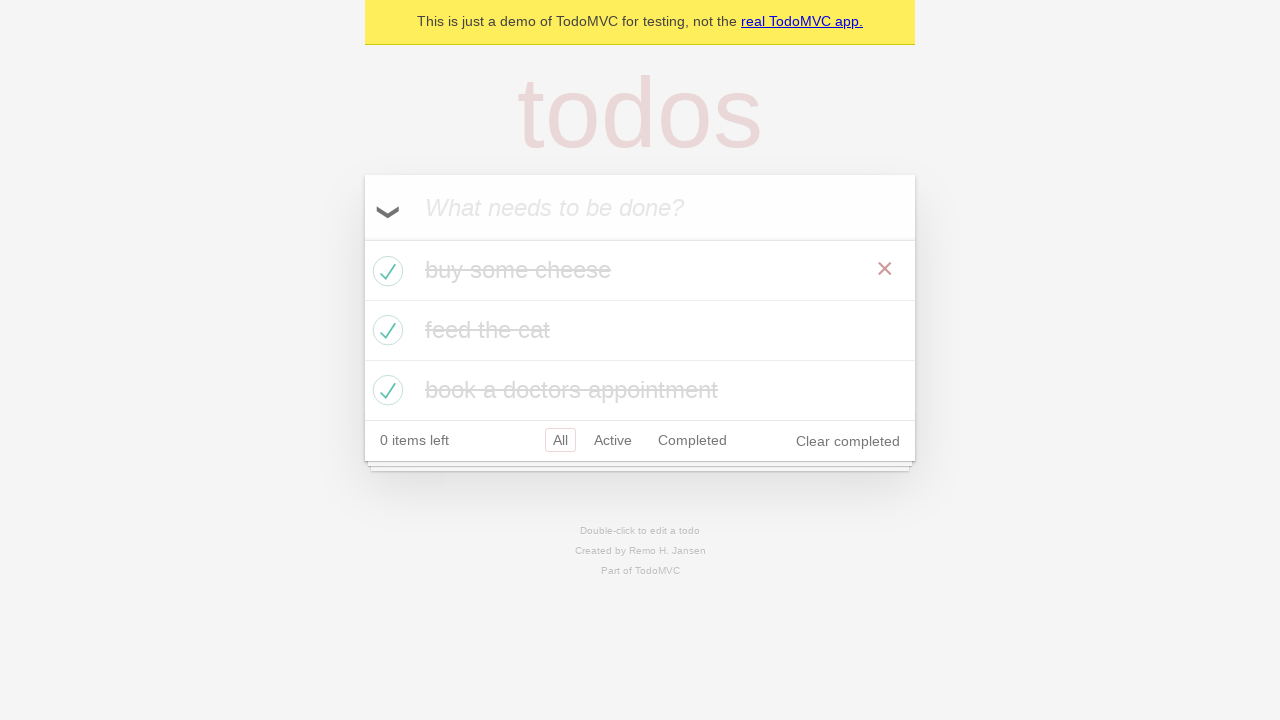